Navigates to the Time and Date world clock page and captures the city name from the first row of the first cell in the world clock table

Starting URL: https://www.timeanddate.com/worldclock/

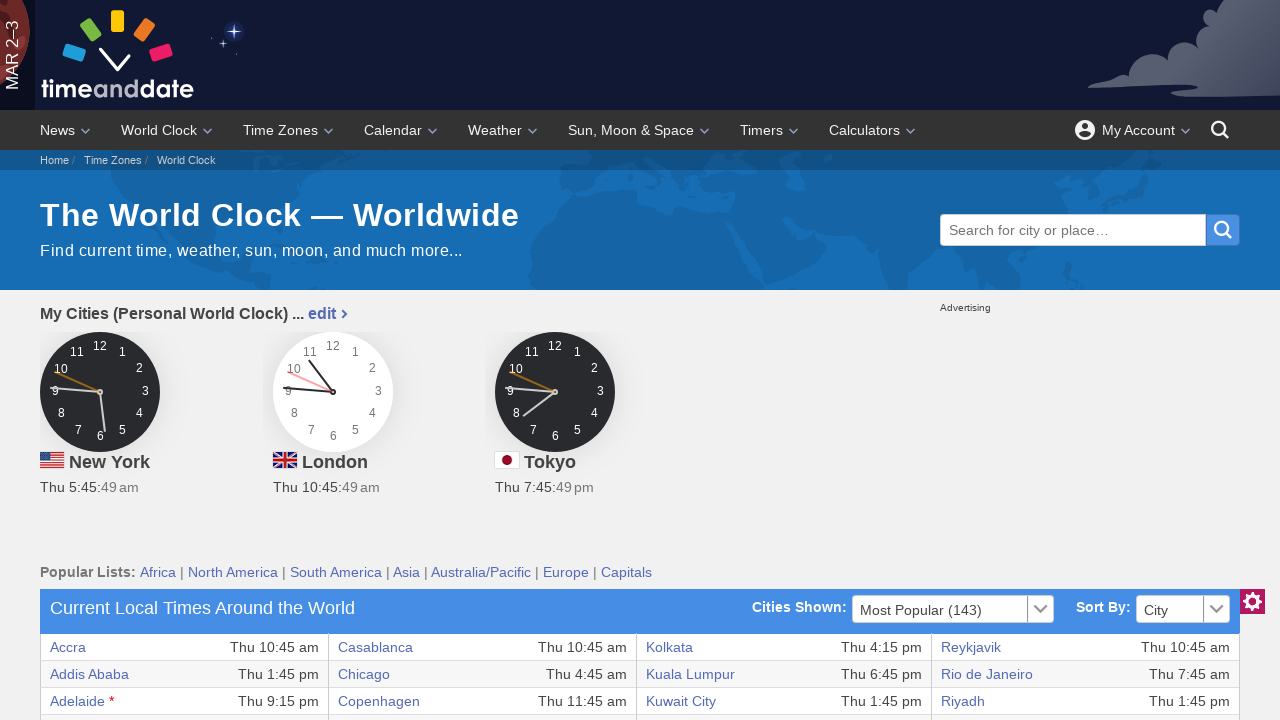

World clock table loaded successfully
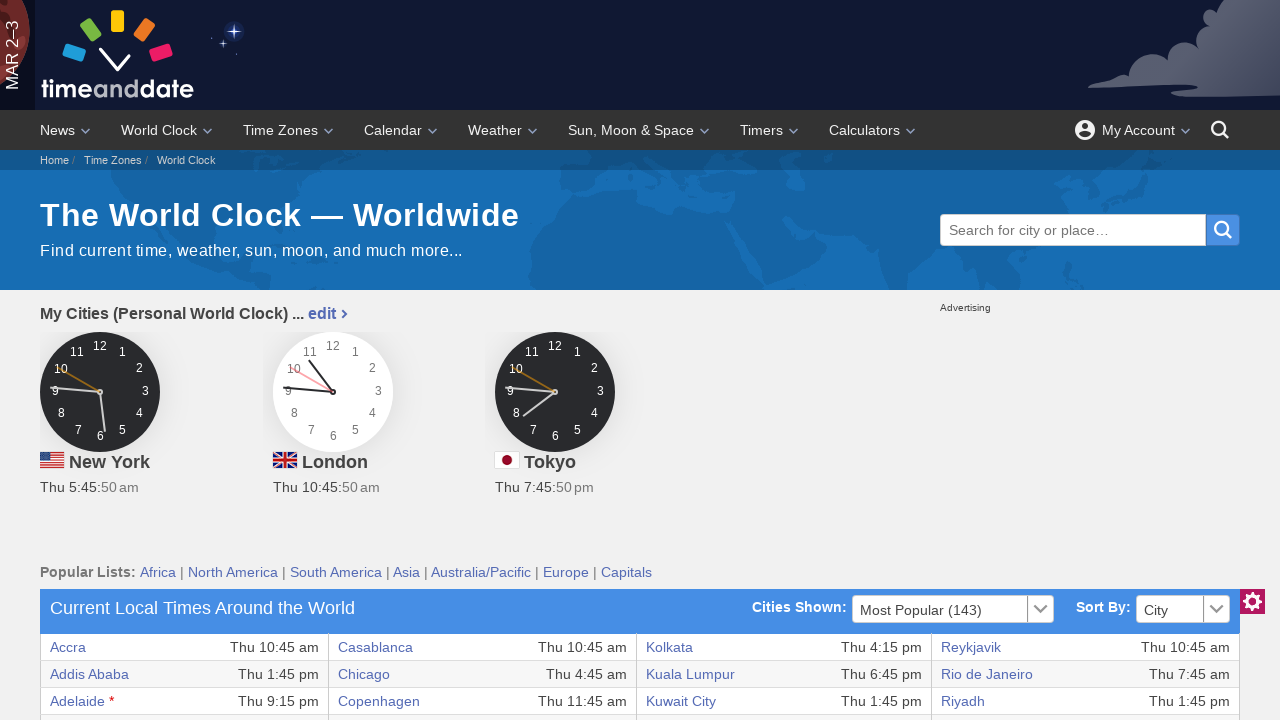

Located city name element from first row, first cell of world clock table
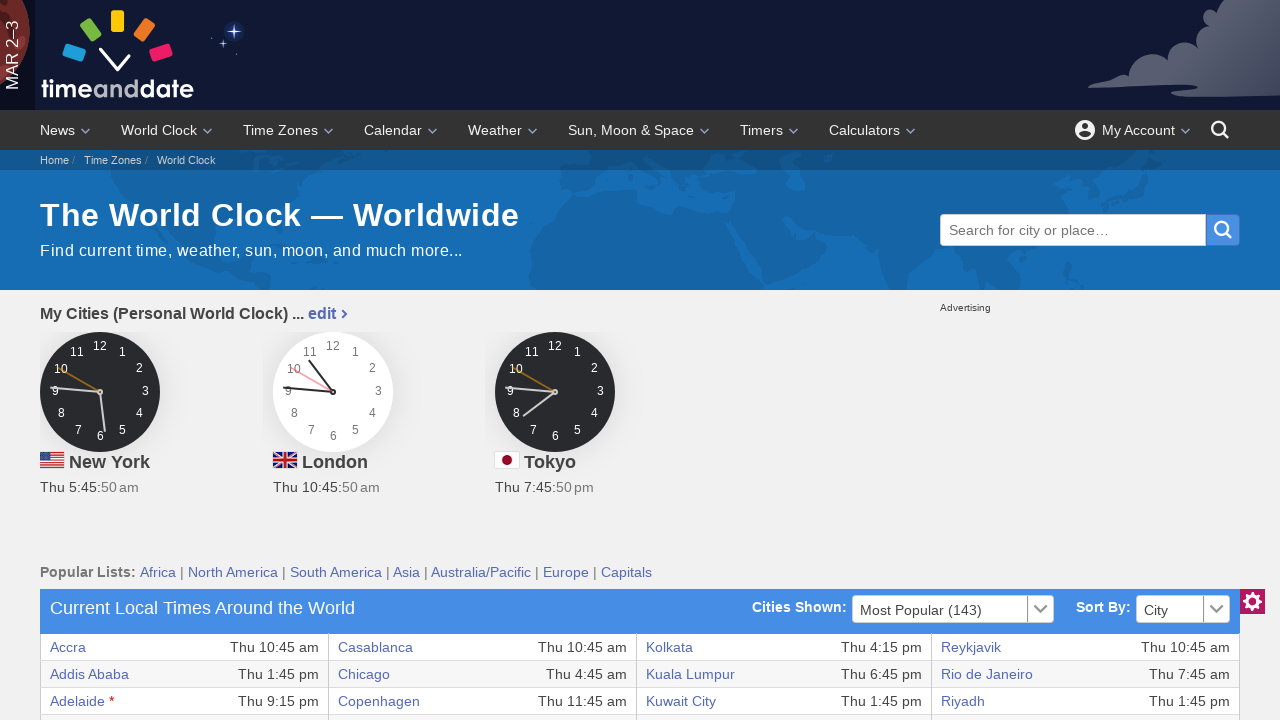

Captured city name: Accra
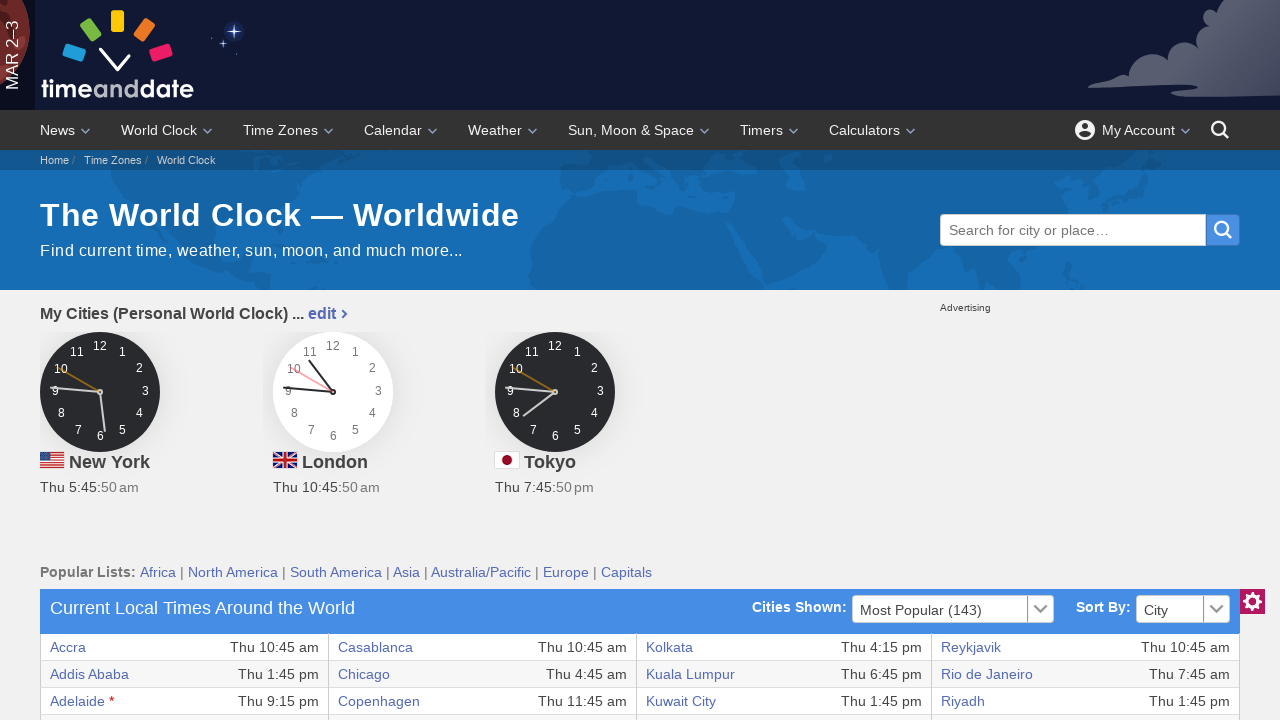

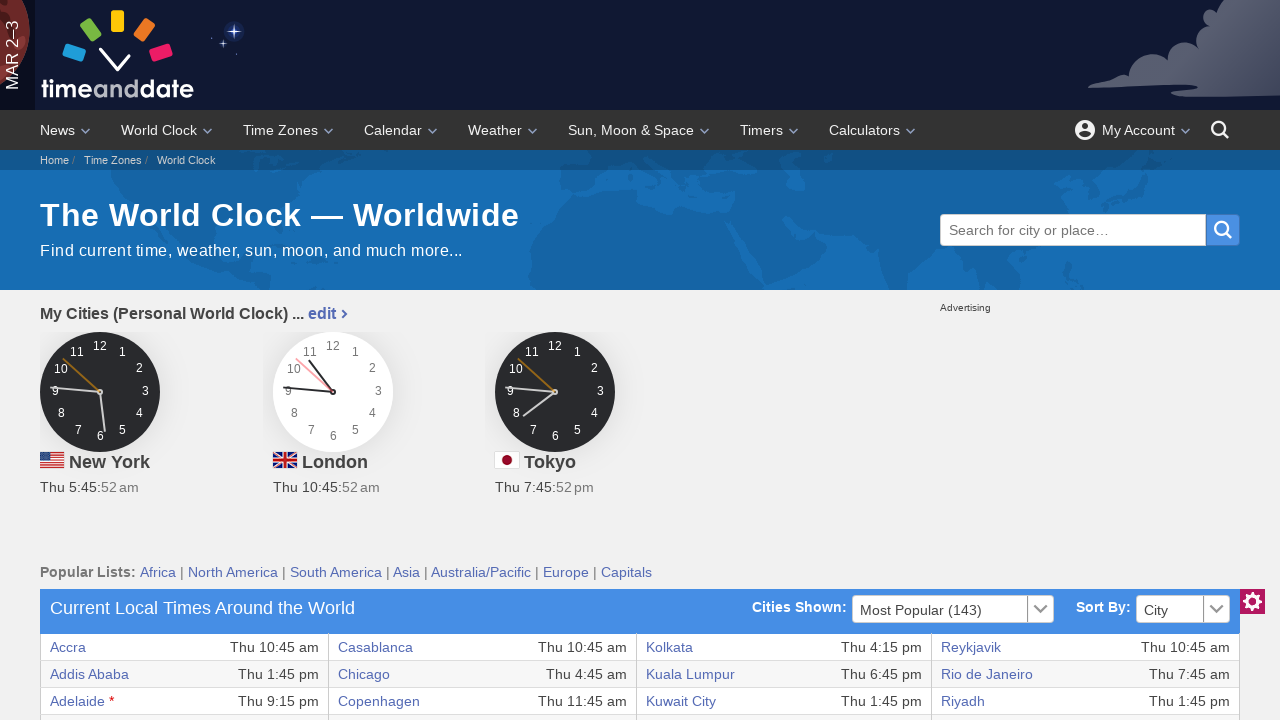